Tests form submission with name and date fields, verifying validation with date 31/02/2004 (invalid date)

Starting URL: https://elenarivero.github.io/ejercicio3/index.html

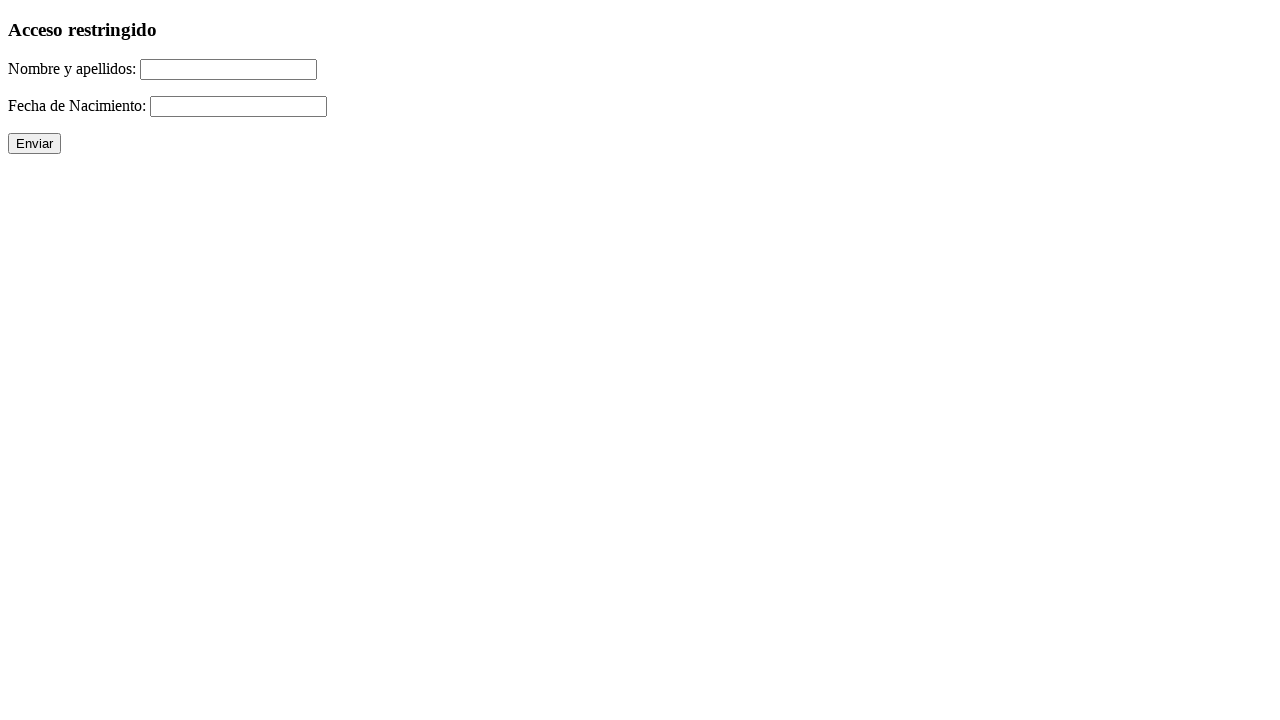

Filled name field with 'Amaro Suarez' on #nomap
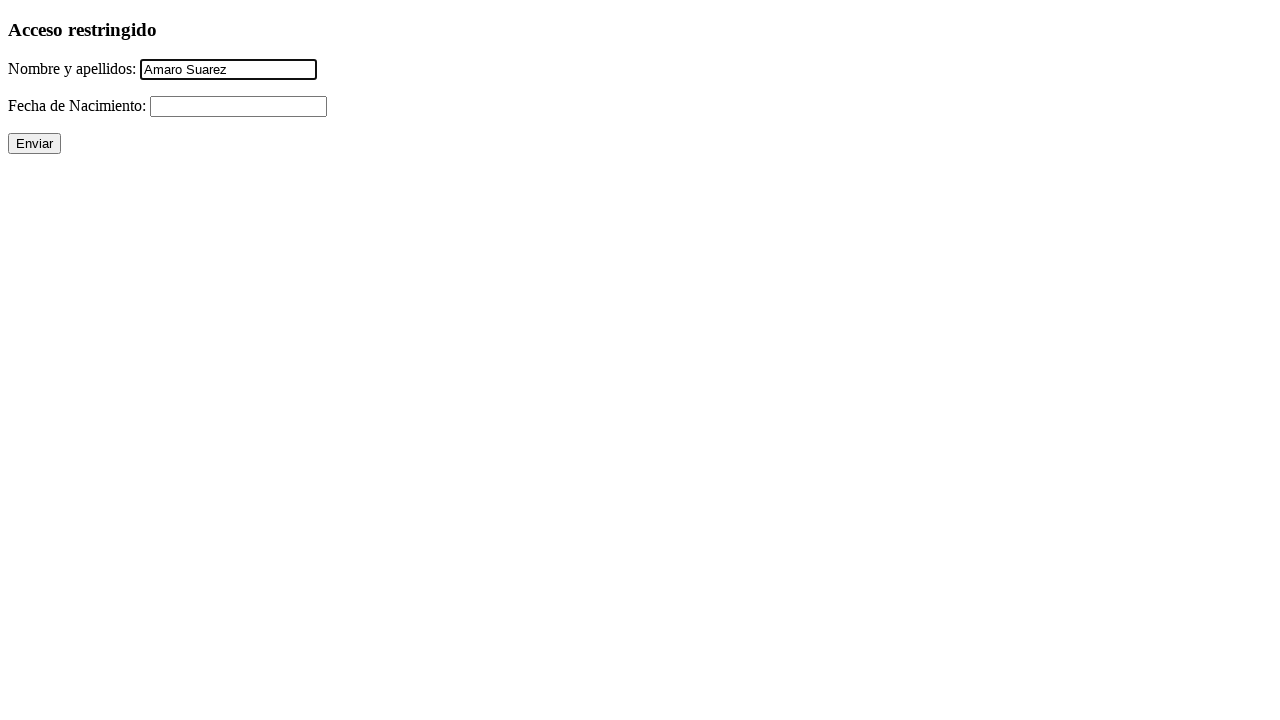

Filled date field with invalid date '31/02/2004' on #fecha
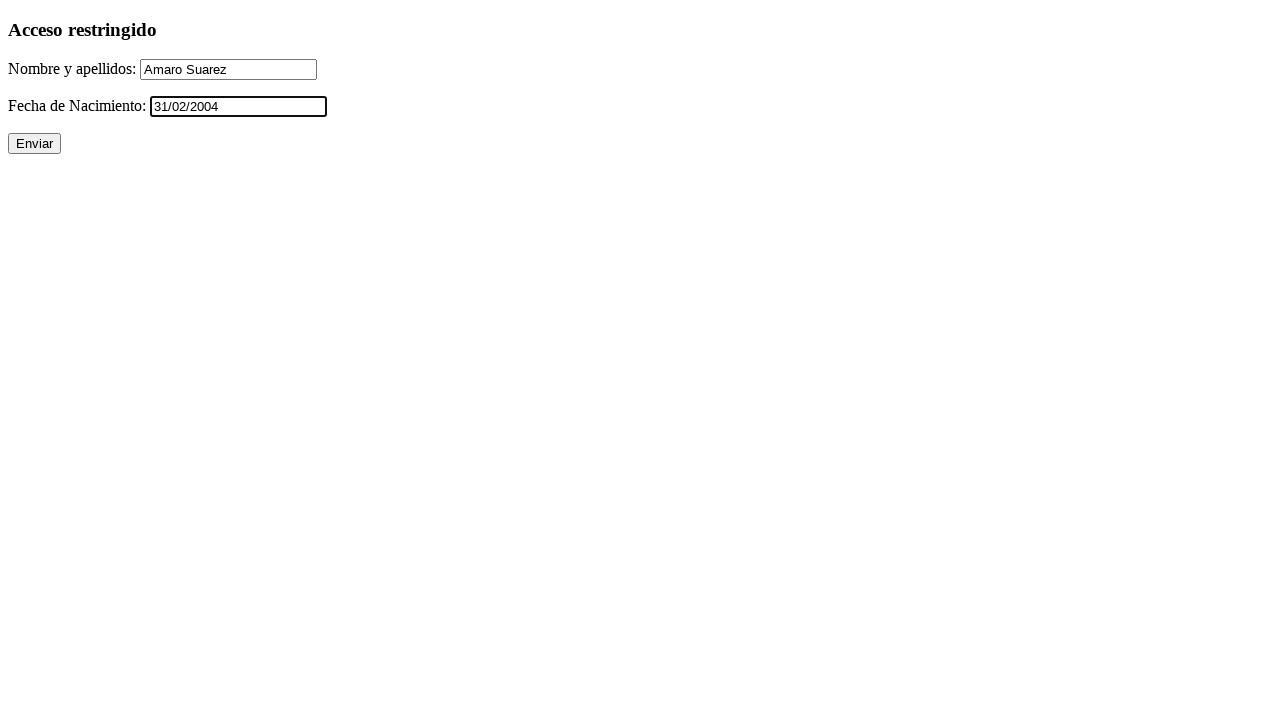

Clicked form submit button at (34, 144) on xpath=//p/input[@type='submit']
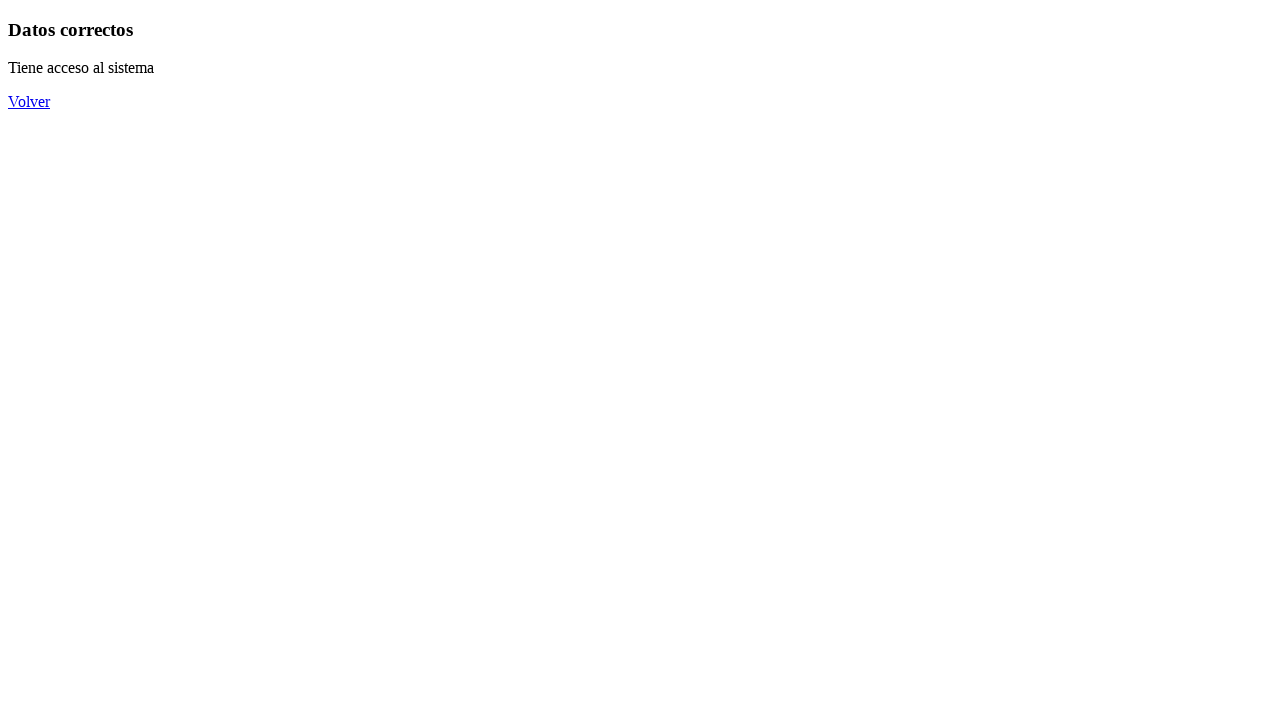

Validation result appeared (h3 element loaded)
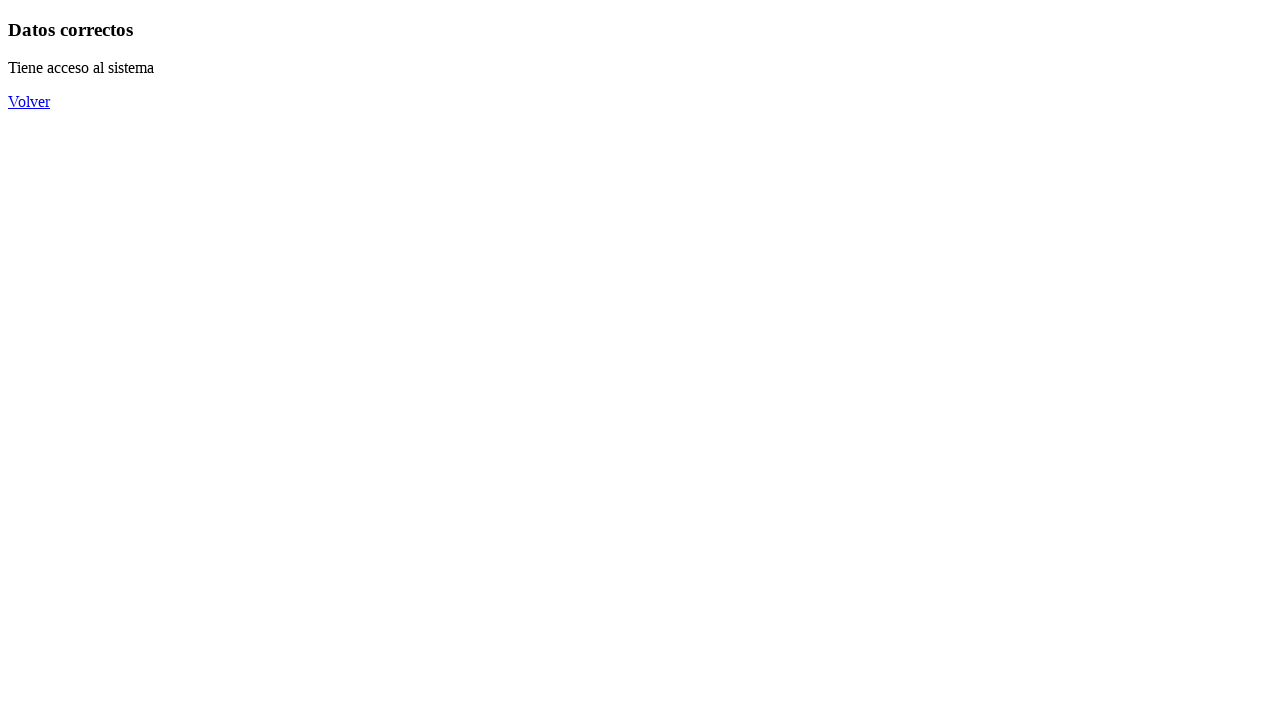

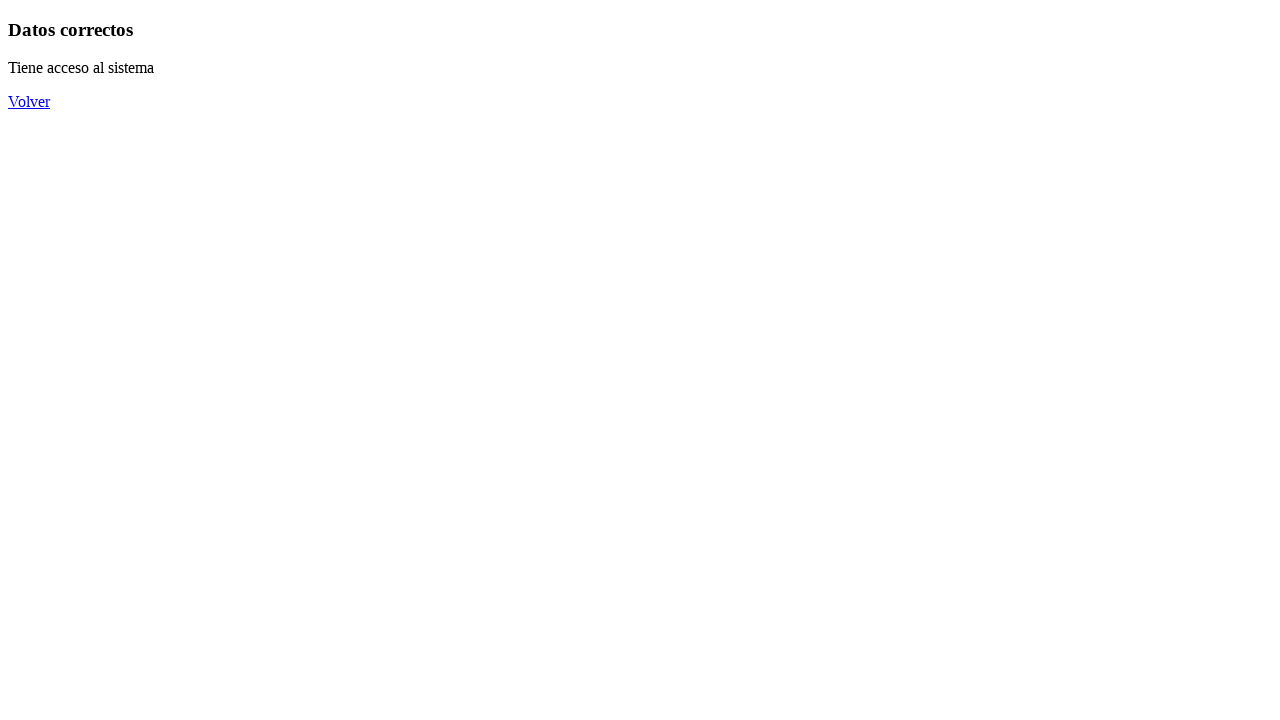